Tests iframe interaction by clearing text in an iframe editor and entering new text, then verifying elements outside the iframe

Starting URL: https://the-internet.herokuapp.com/iframe

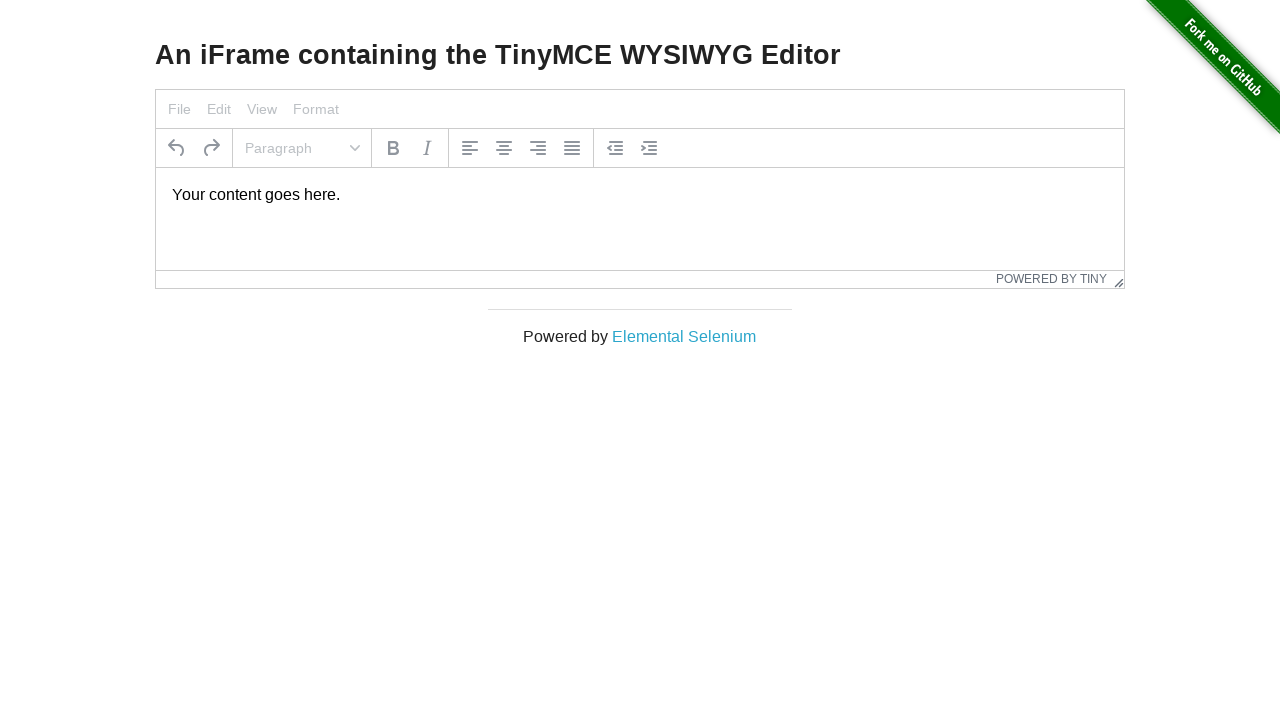

Located all iframes on the page
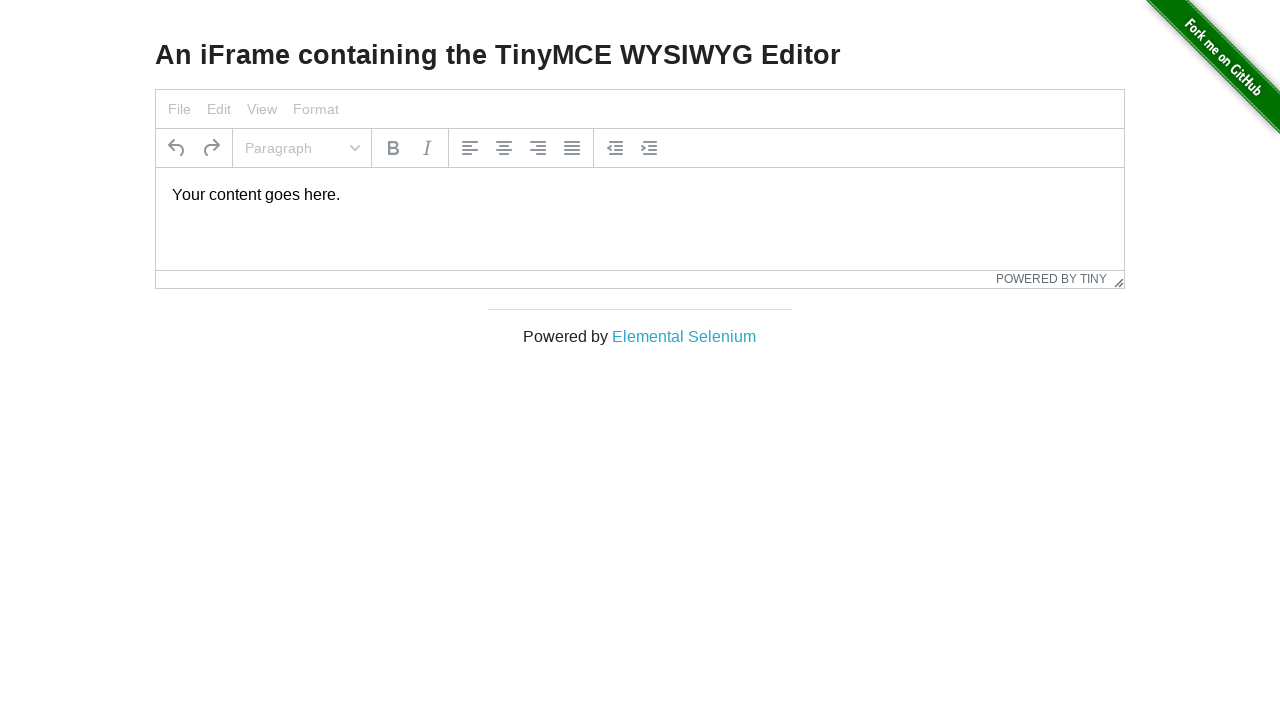

Retrieved page heading text
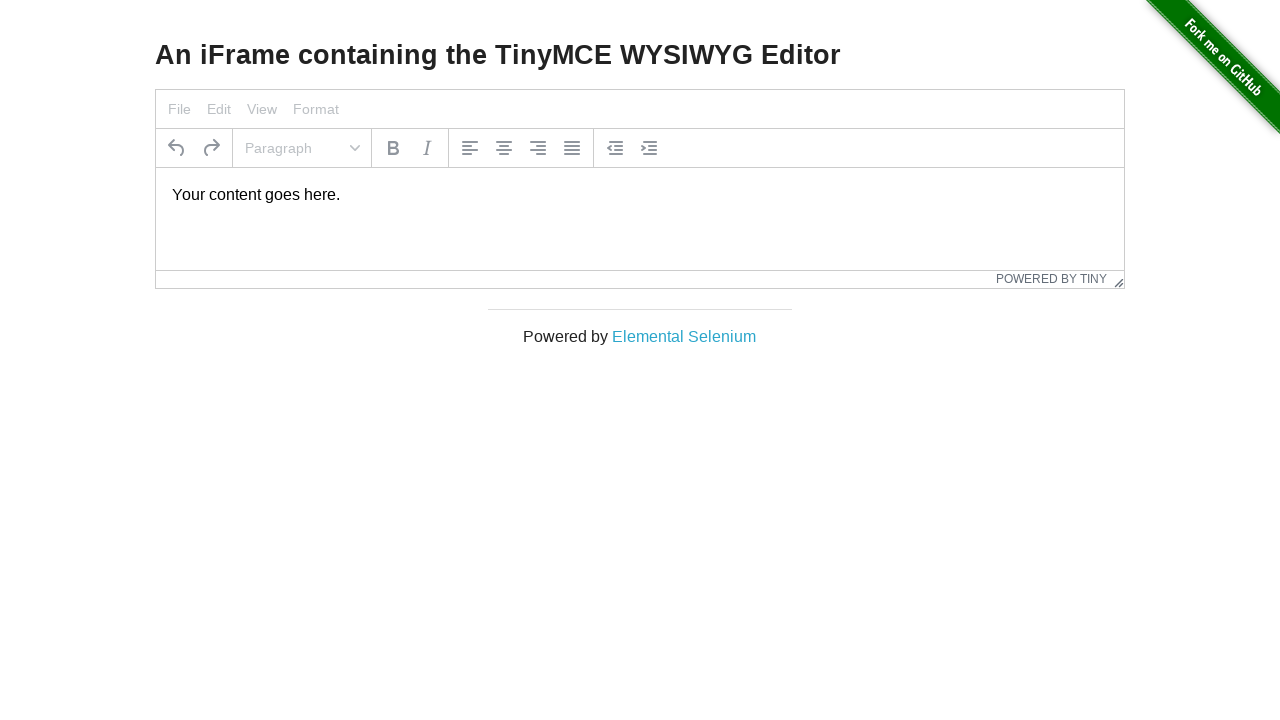

Verified page heading contains 'Editor'
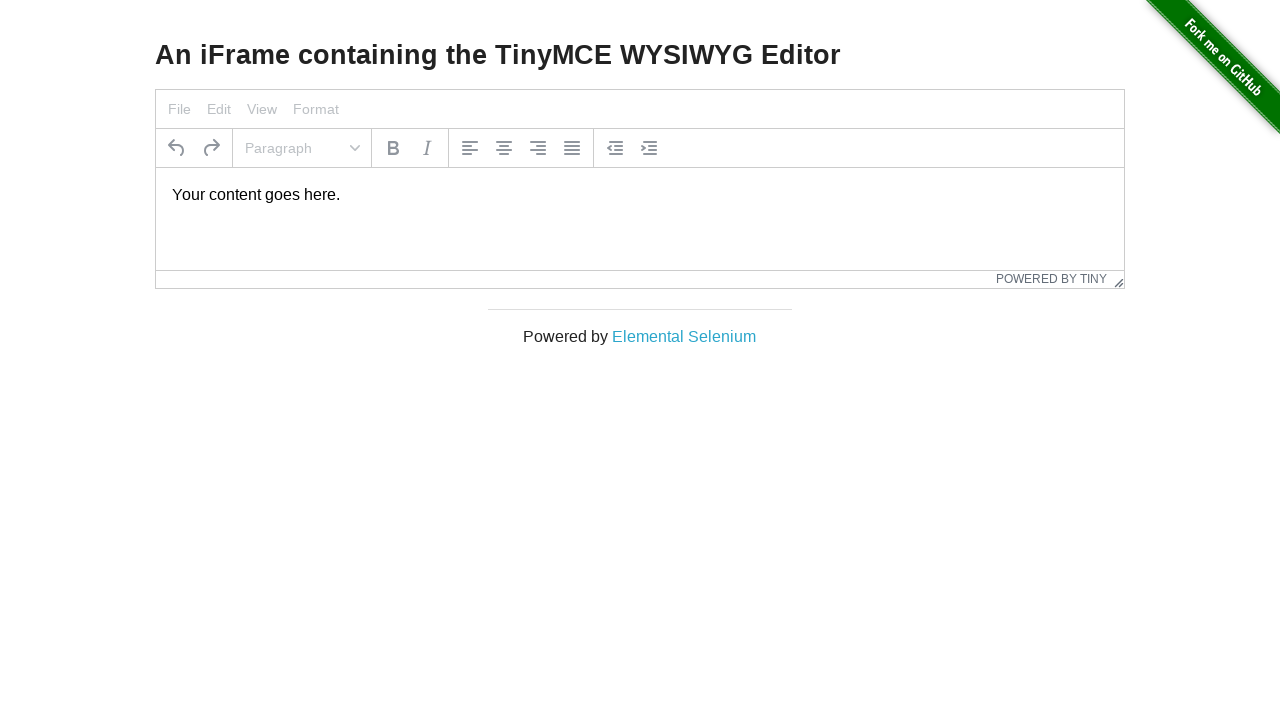

Located first iframe
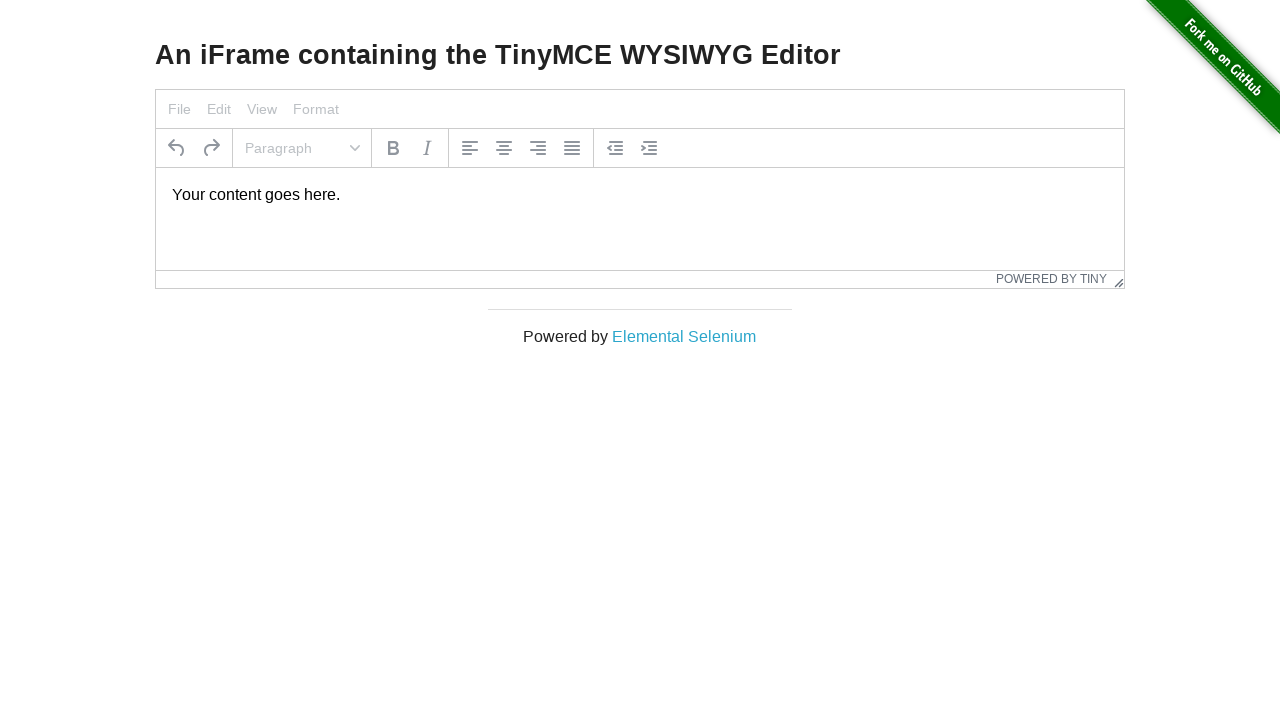

Located textbox element in iframe
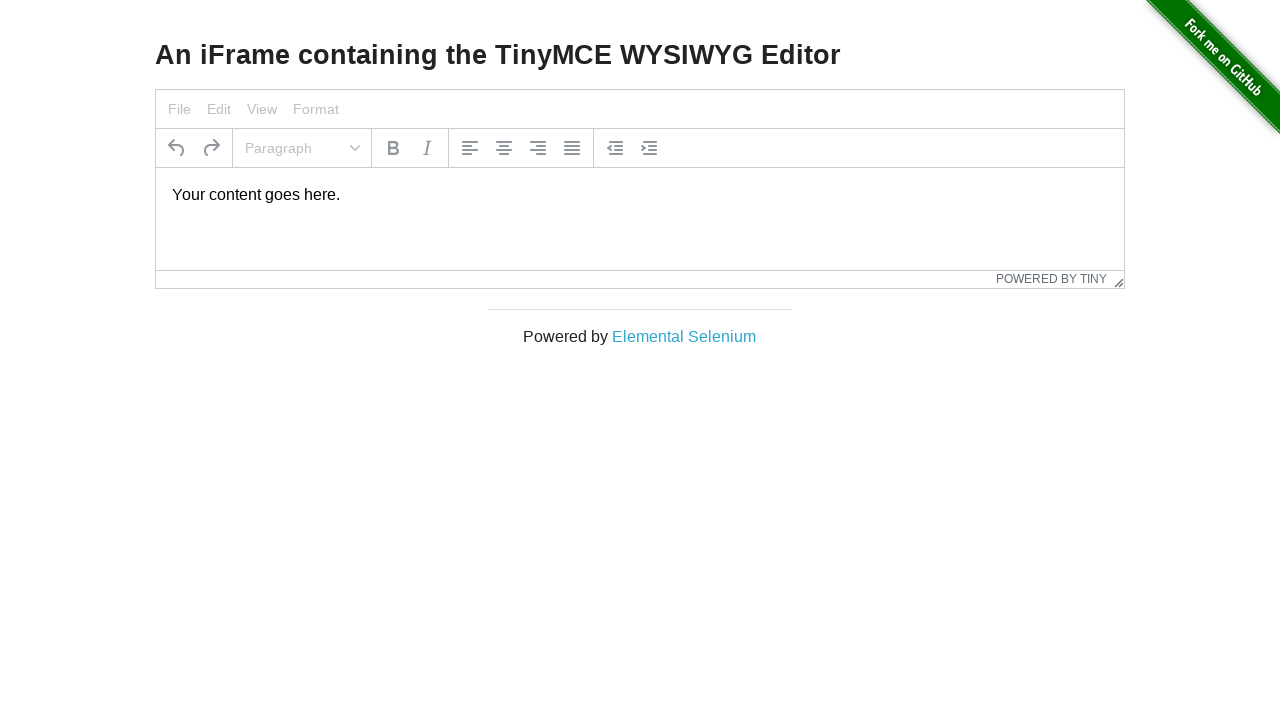

Clicked tinymce editor in iframe at (640, 195) on iframe >> nth=0 >> internal:control=enter-frame >> #tinymce
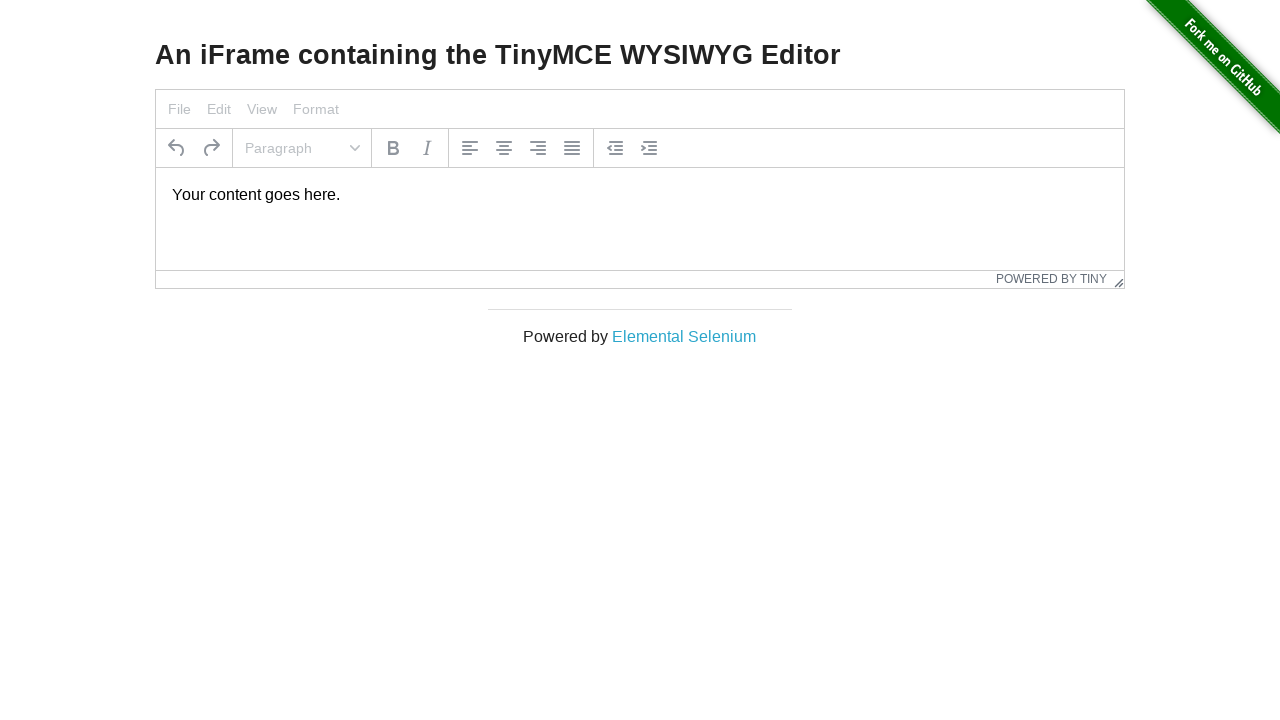

Selected all text in editor with Ctrl+A
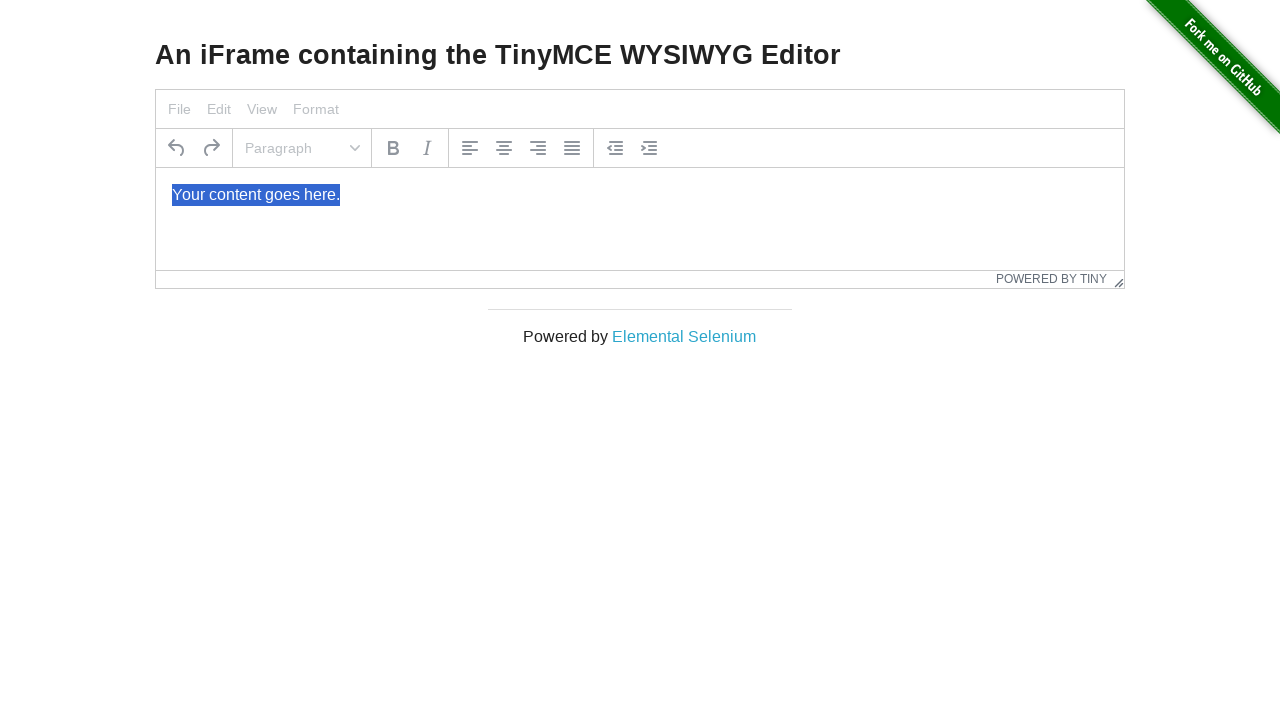

Deleted all selected text from editor
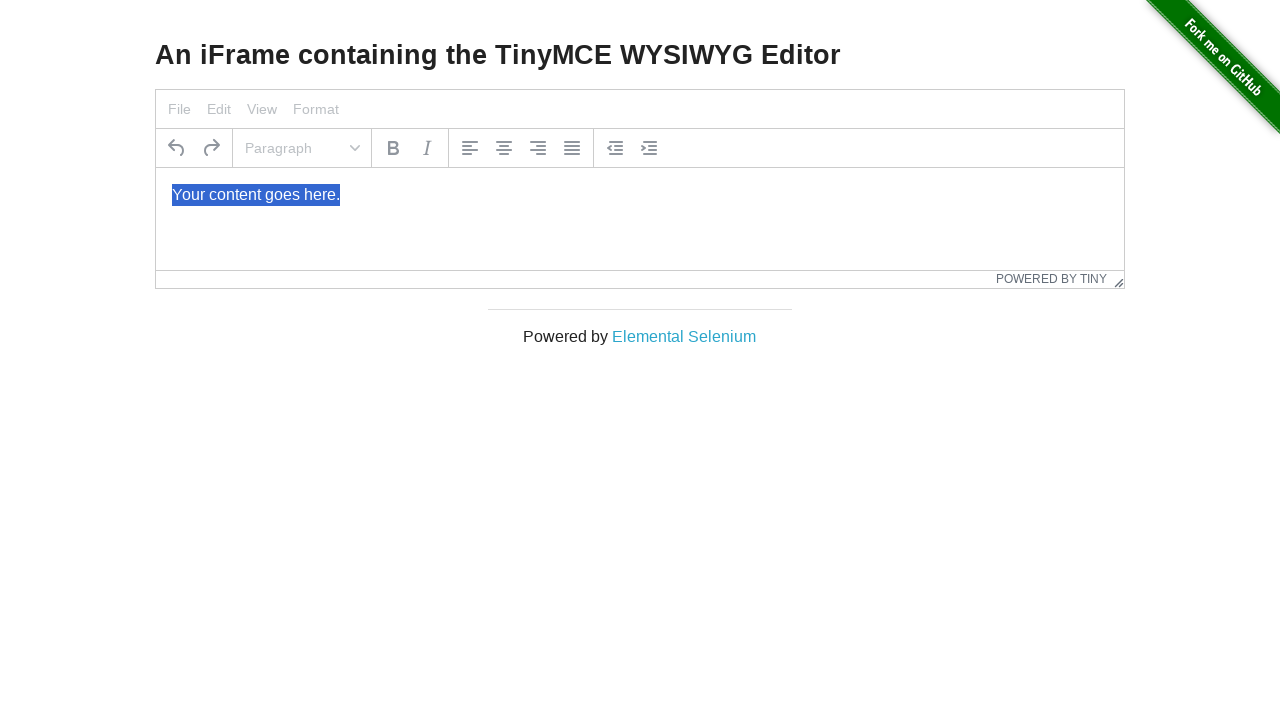

Typed 'iframein icindeyim' into iframe editor on iframe >> nth=0 >> internal:control=enter-frame >> #tinymce
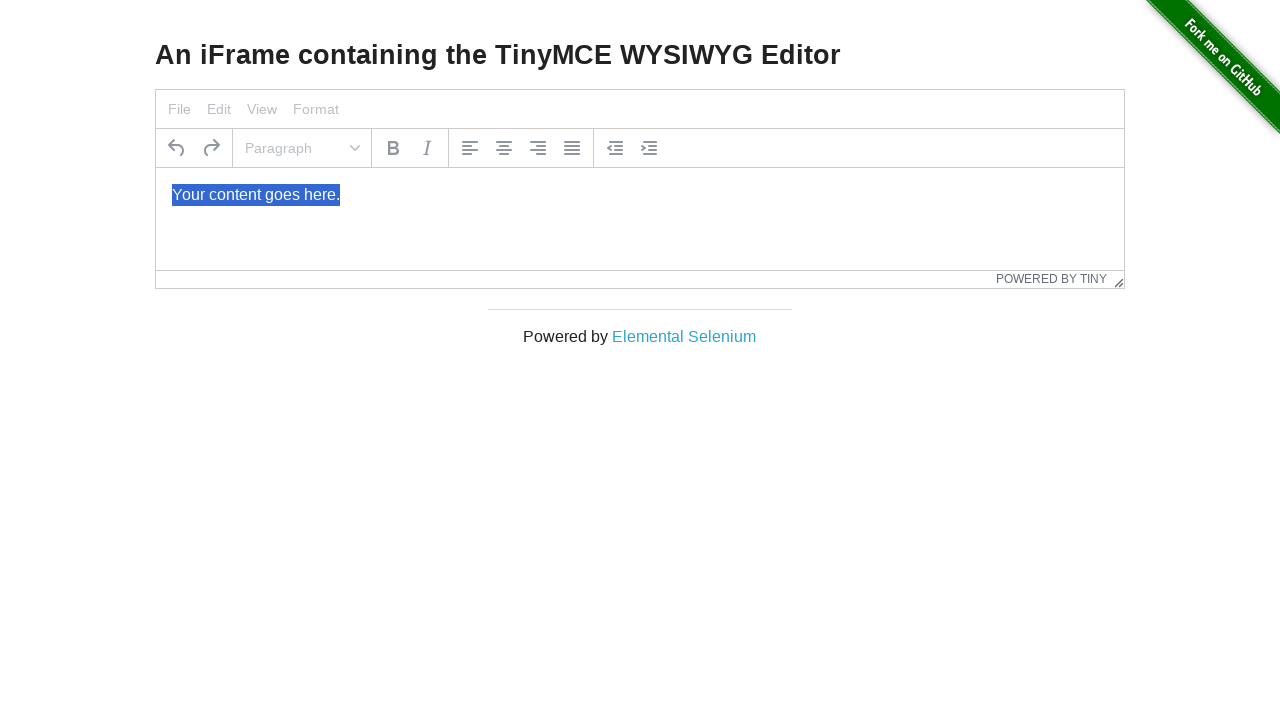

Retrieved footer text outside iframe
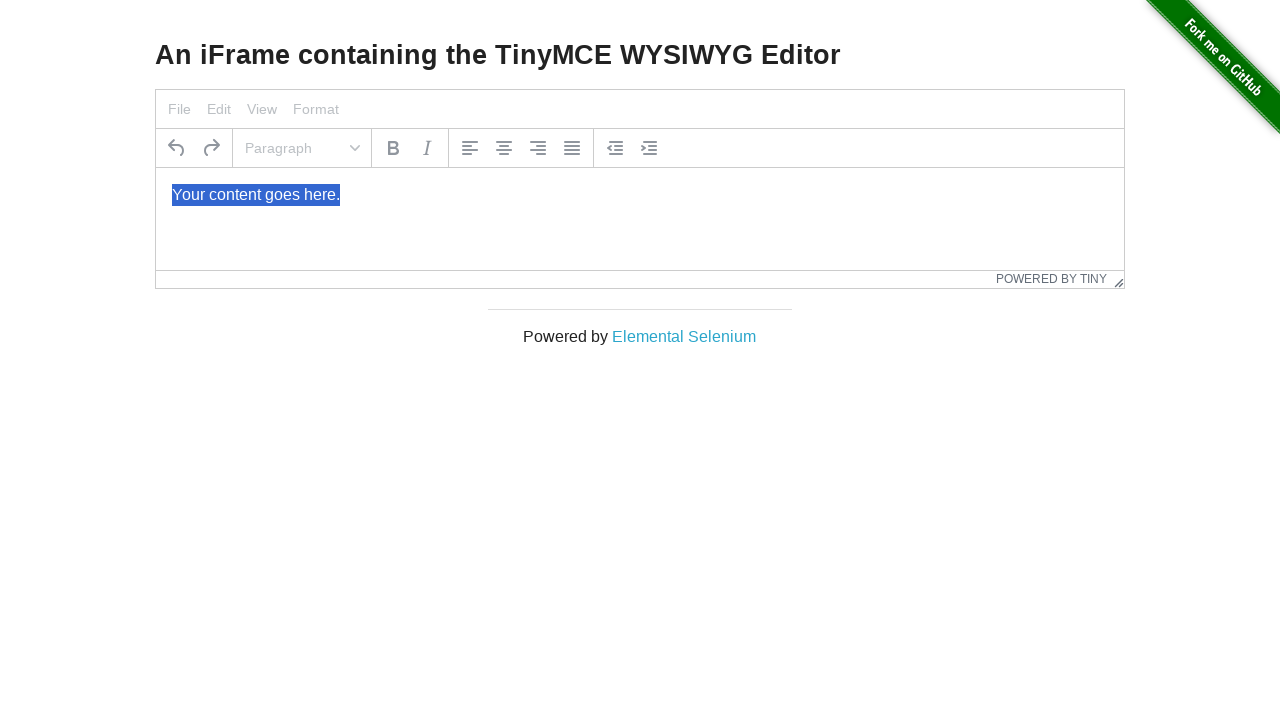

Verified footer contains 'Elemental Selenium'
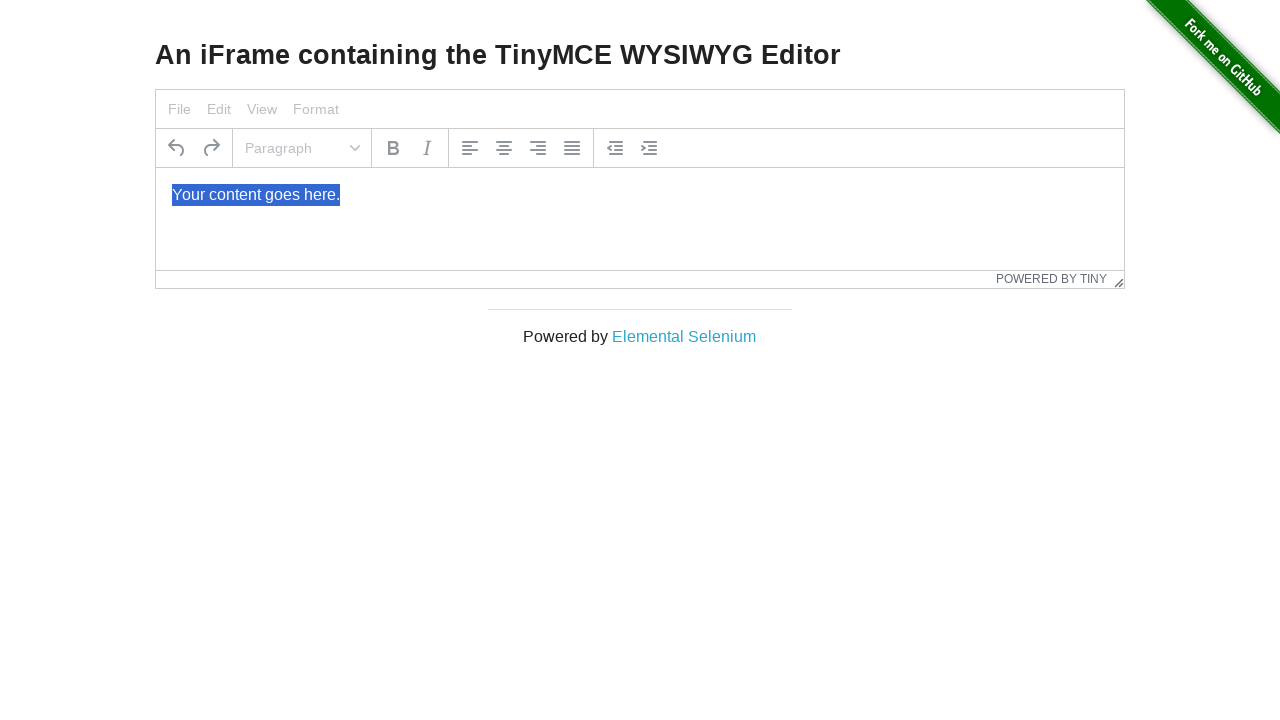

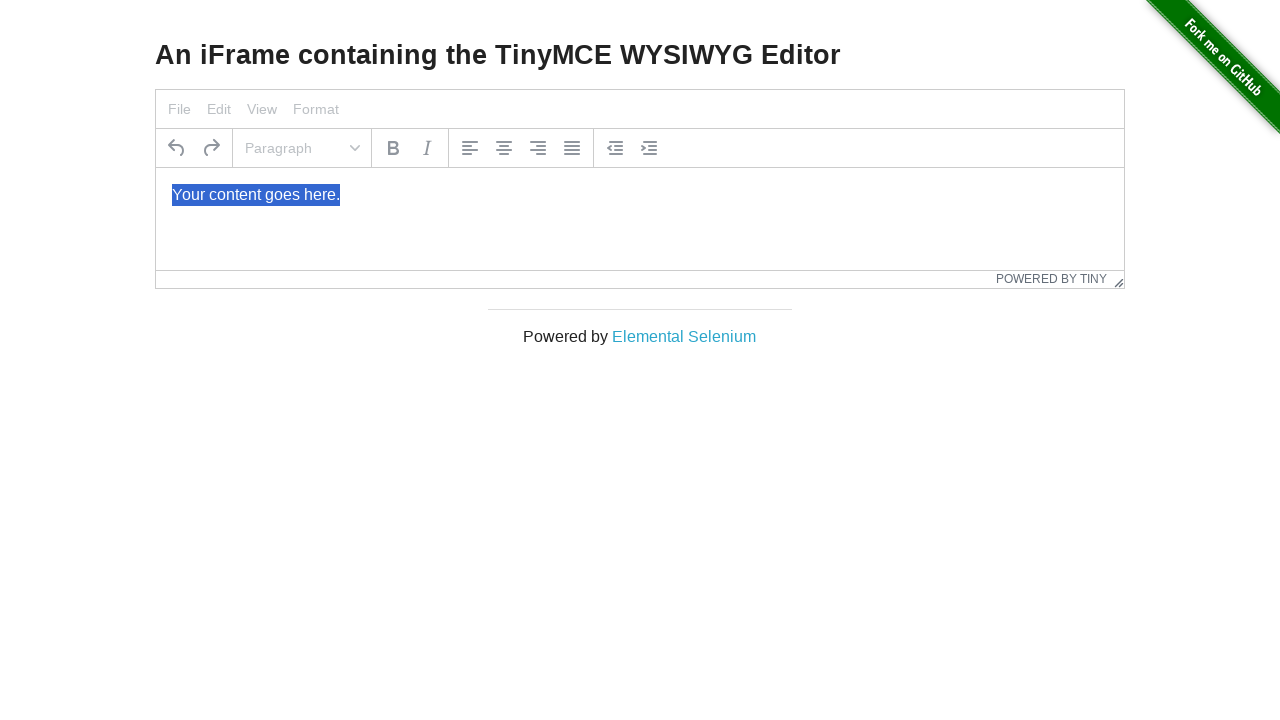